Tests alert handling functionality by clicking an alert button and accepting the JavaScript alert that appears

Starting URL: https://testautomationpractice.blogspot.com/

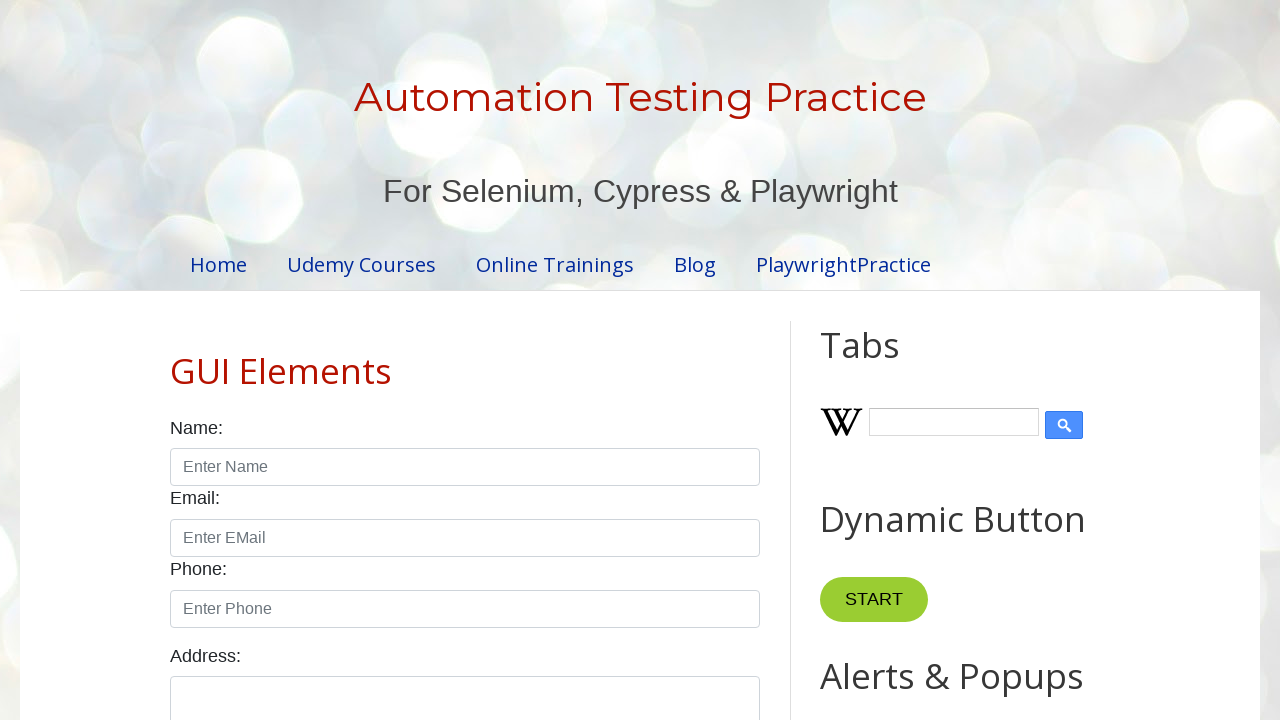

Clicked alert button to trigger JavaScript alert at (888, 361) on #alertBtn
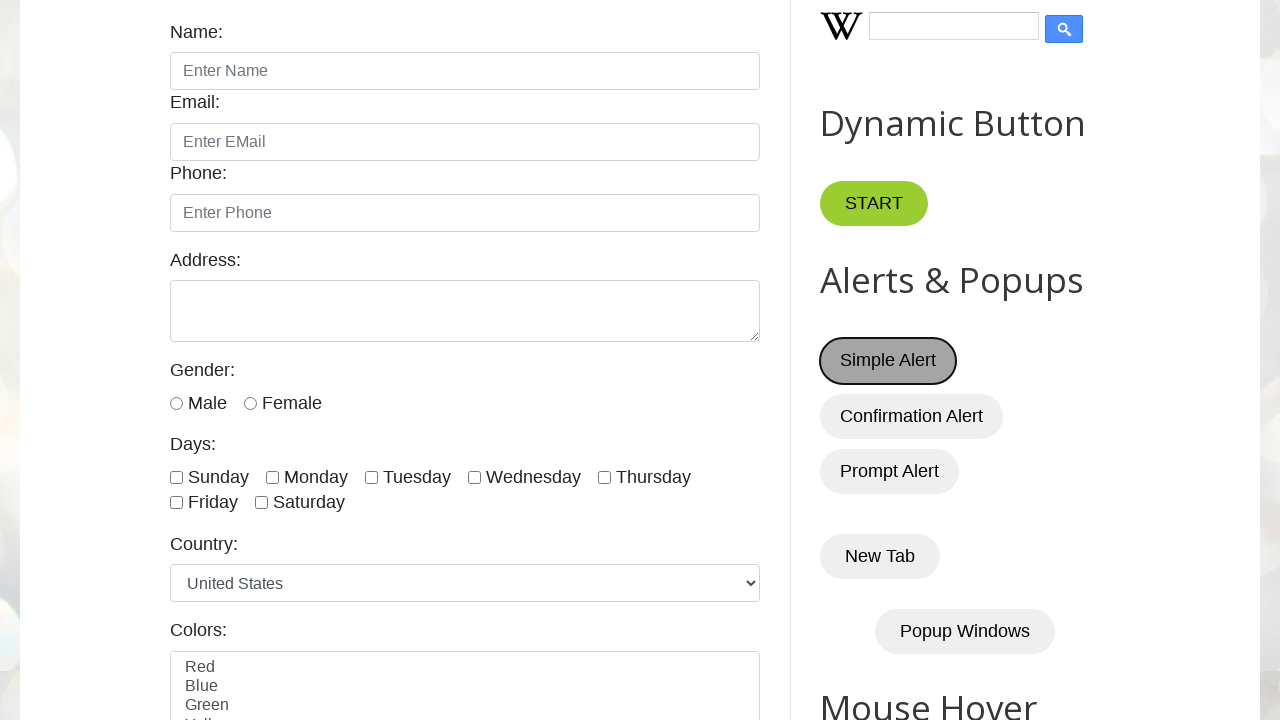

Set up dialog handler to accept JavaScript alert
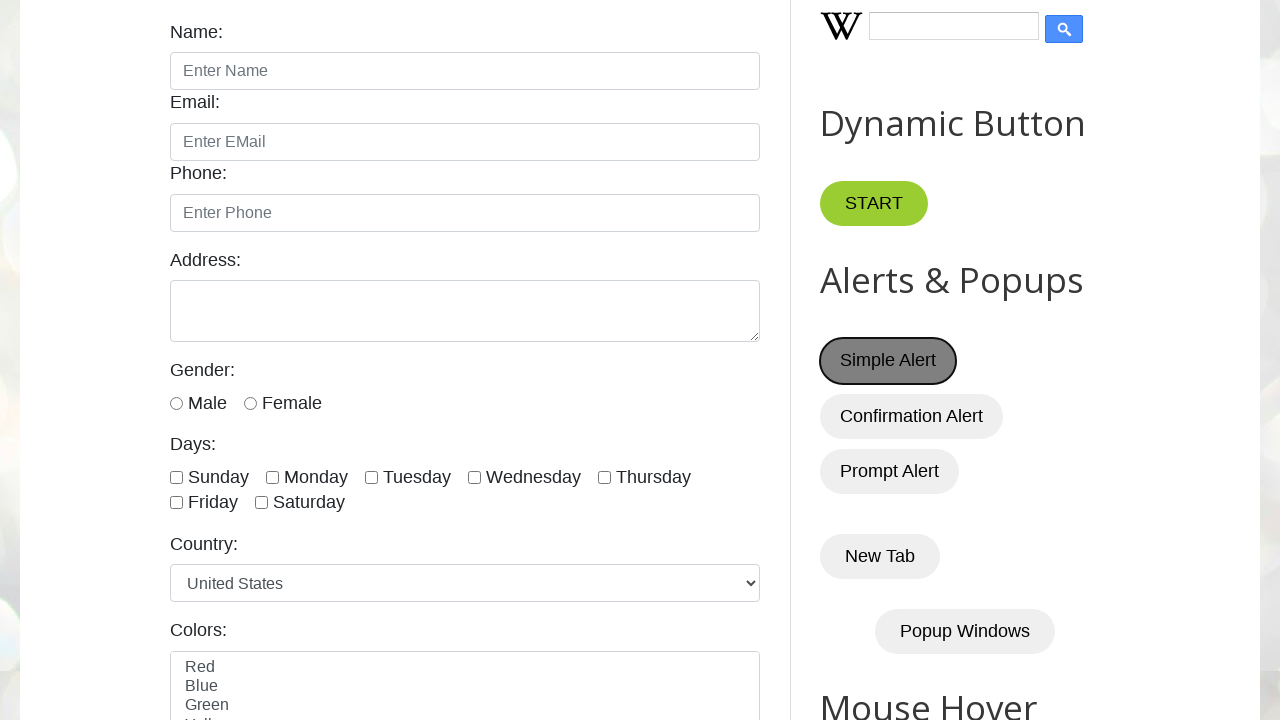

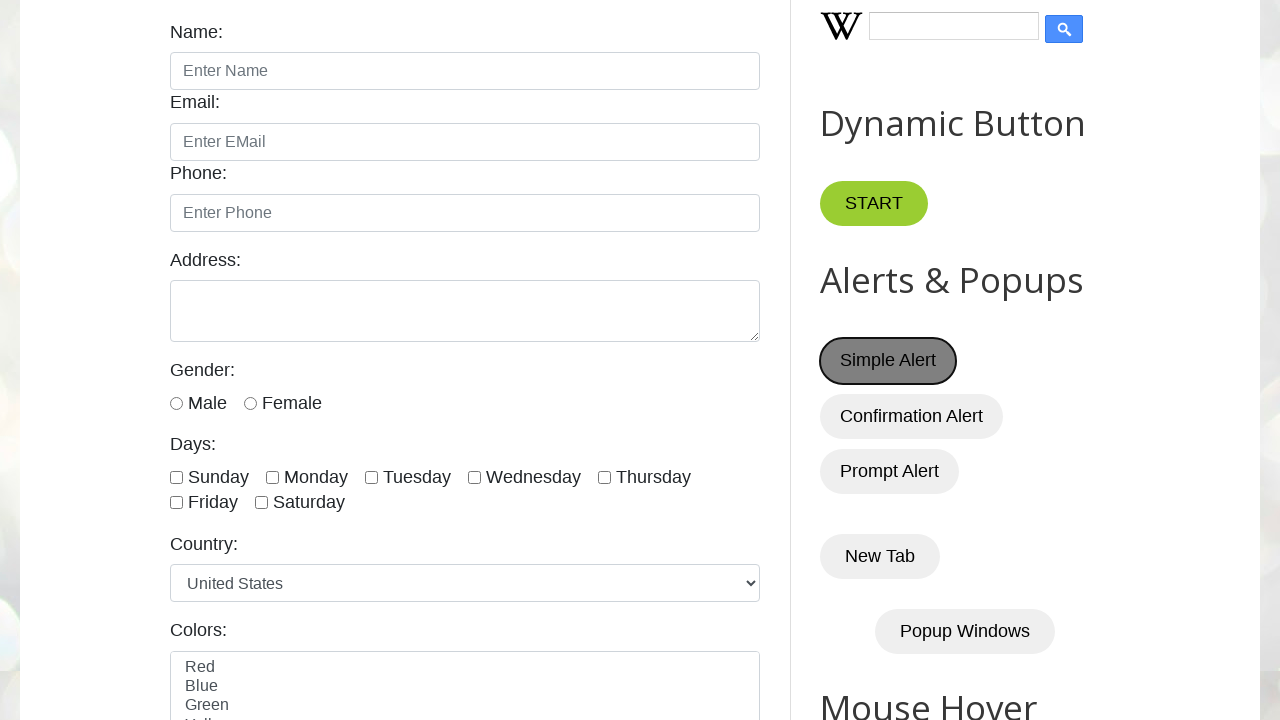